Tests confirming an edit by clicking outside the edit field on the All filter view.

Starting URL: https://todomvc4tasj.herokuapp.com/

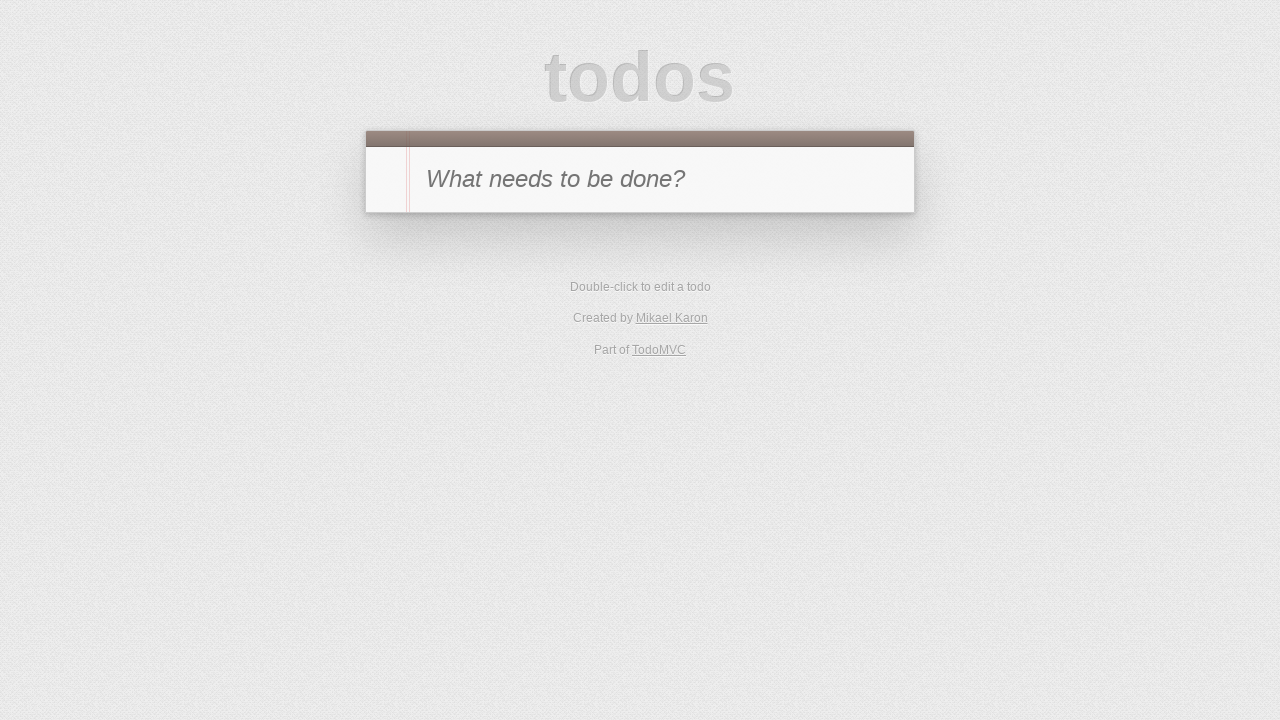

Set localStorage with one active task titled '1'
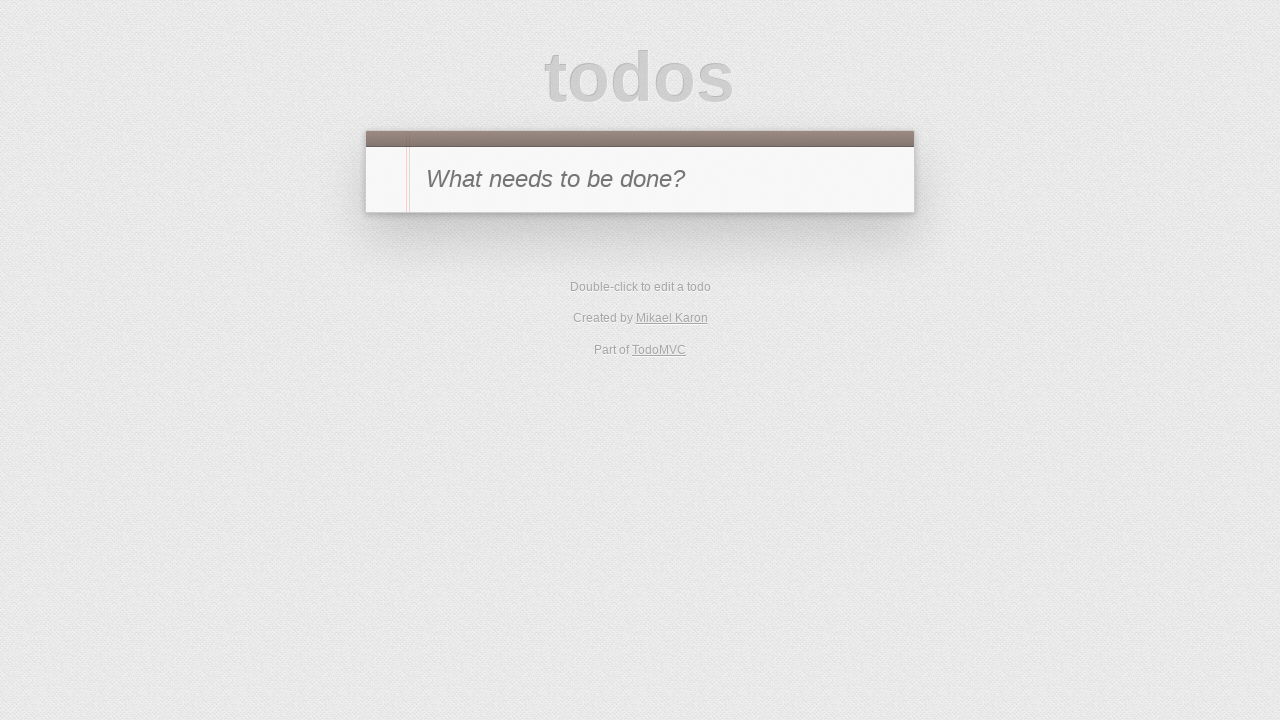

Reloaded page to load task from localStorage
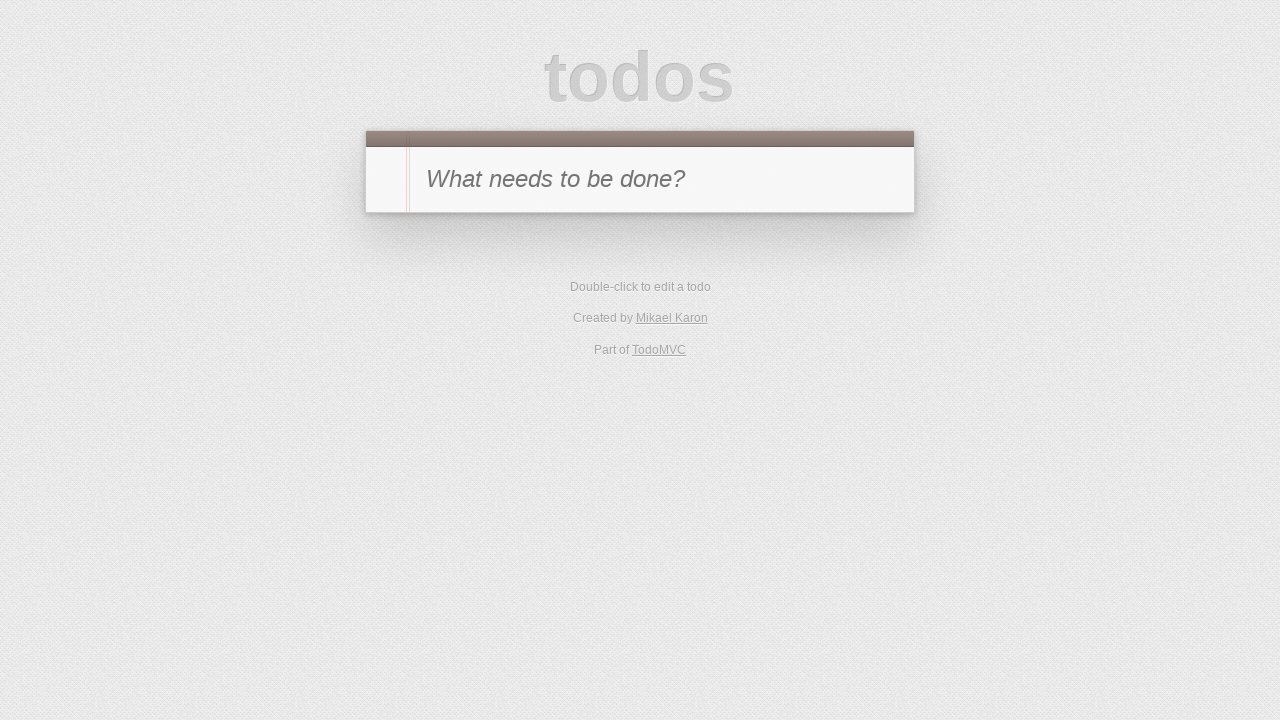

Double-clicked task '1' to enter edit mode at (640, 242) on #todo-list li:has-text('1')
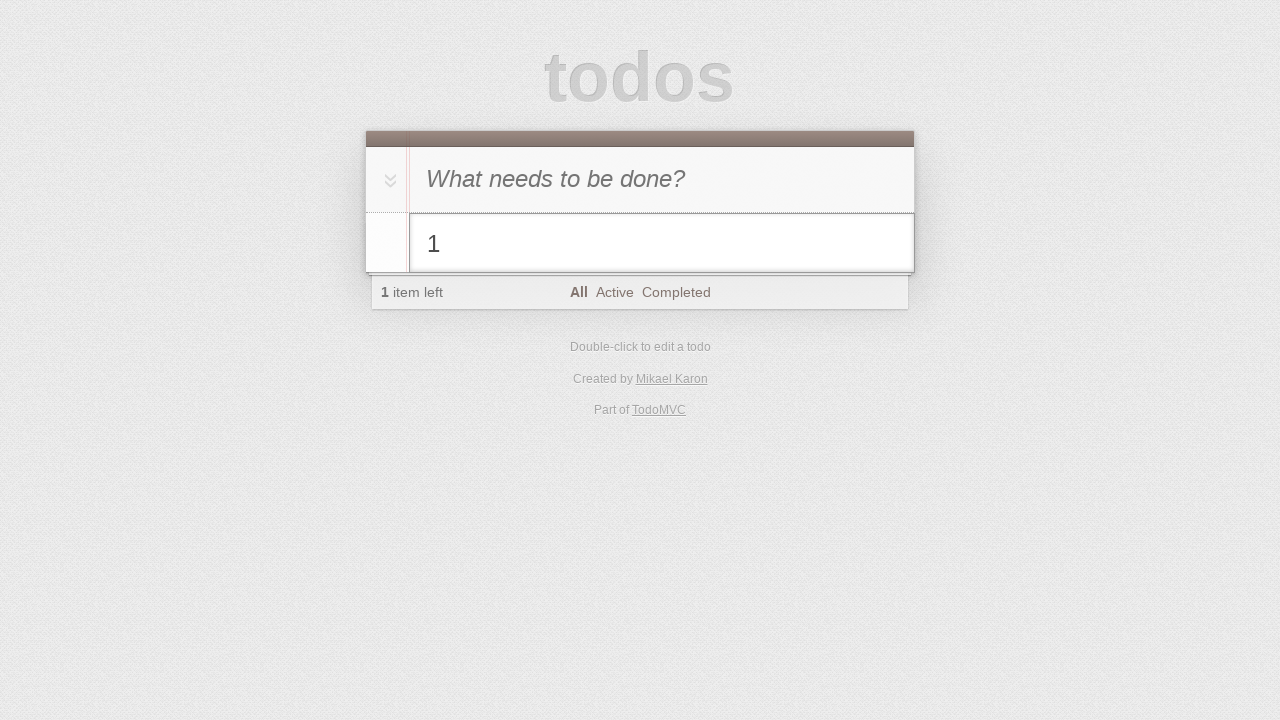

Filled edit field with '1 edited' on #todo-list li.editing .edit
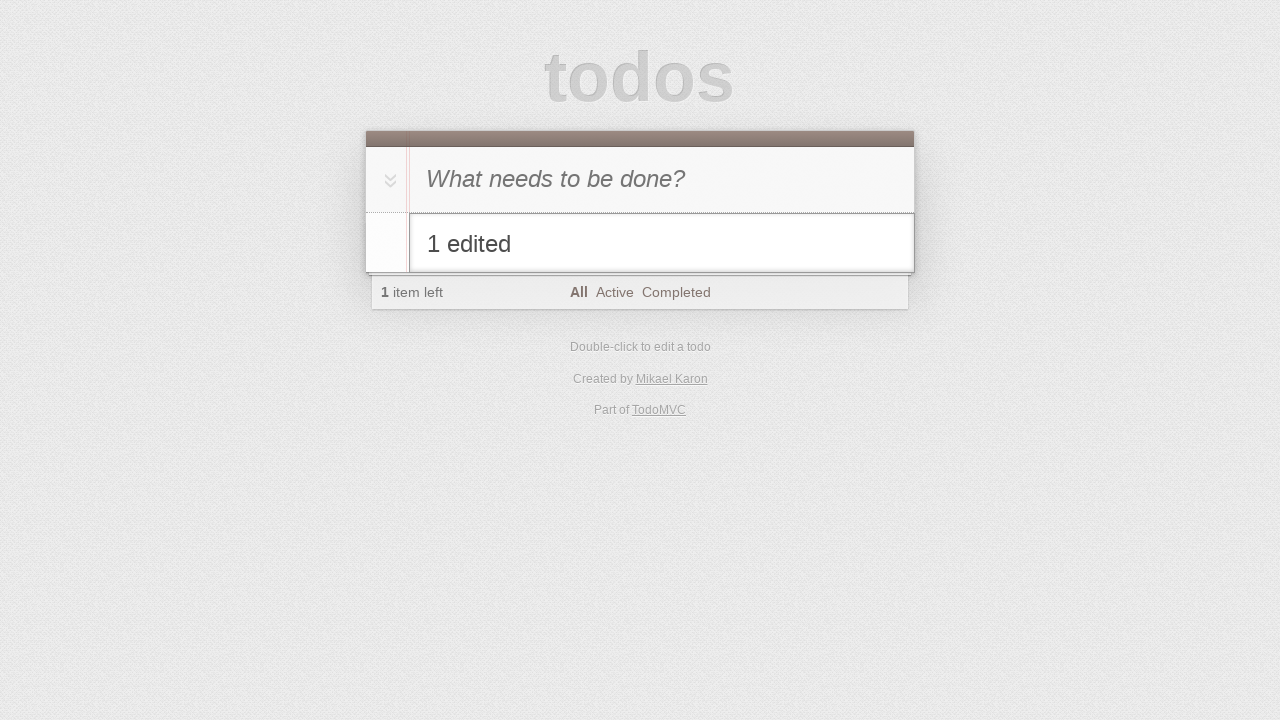

Clicked outside edit field on new-todo input to confirm edit at (640, 179) on #new-todo
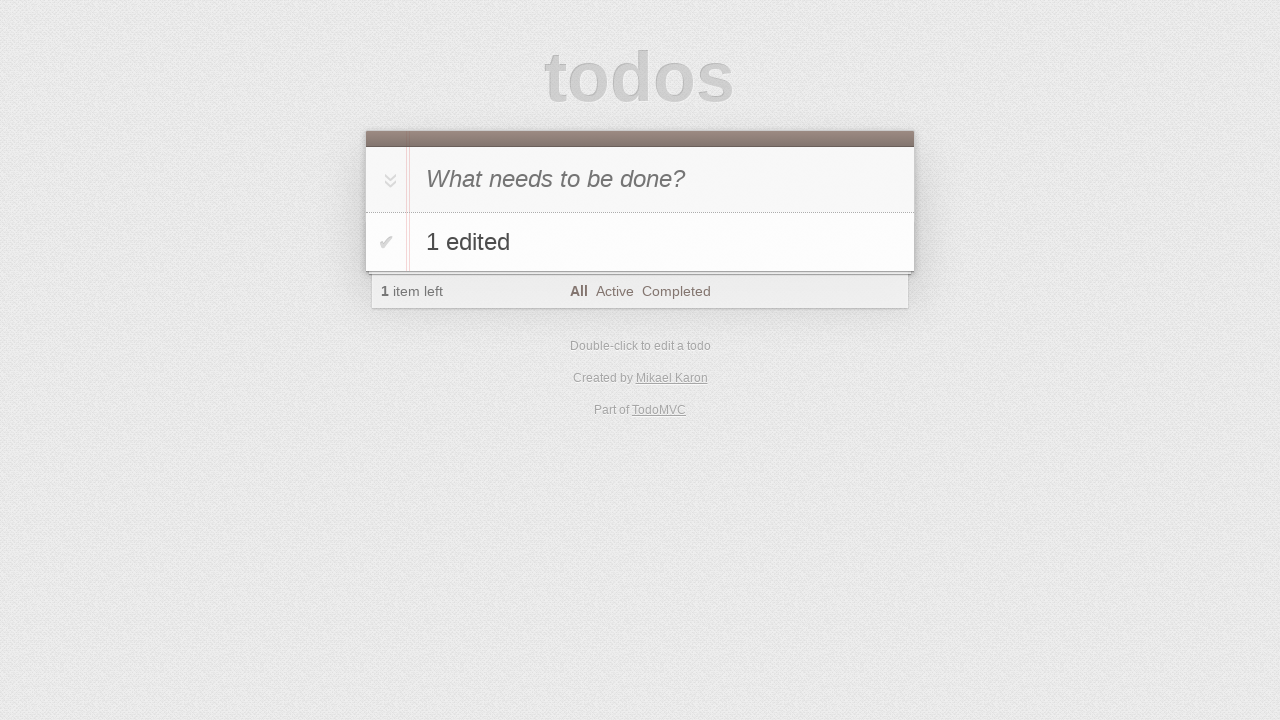

Verified that task text was updated to '1 edited'
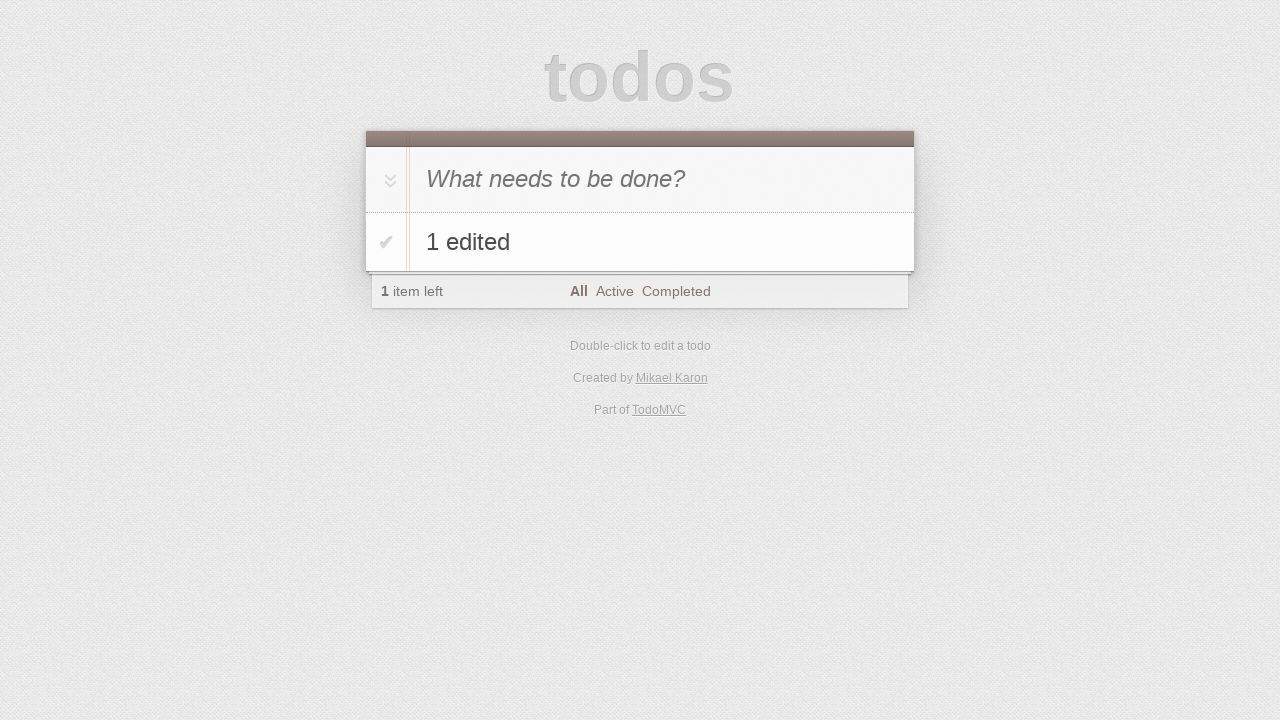

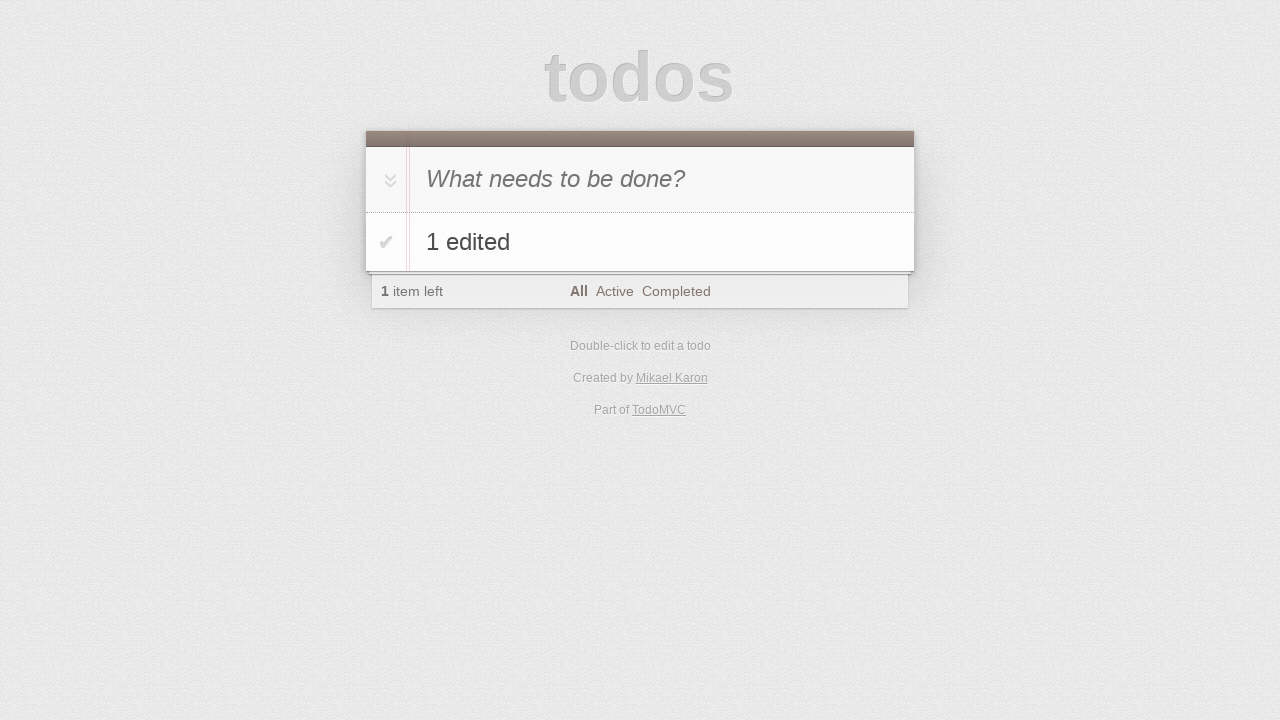